Tests tags input functionality by adding multiple tags, removing them, and testing XSS prevention

Starting URL: https://qaplayground.dev/apps/tags-input-box/

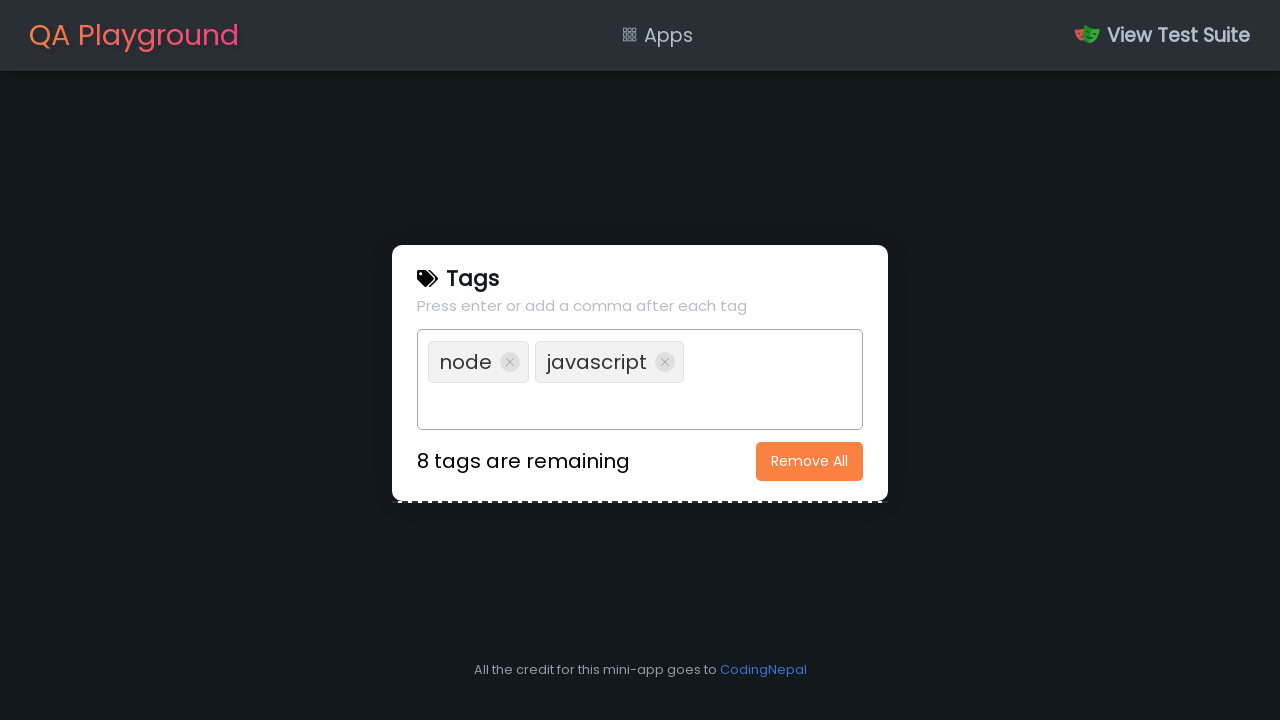

Counted initial tags in the input box
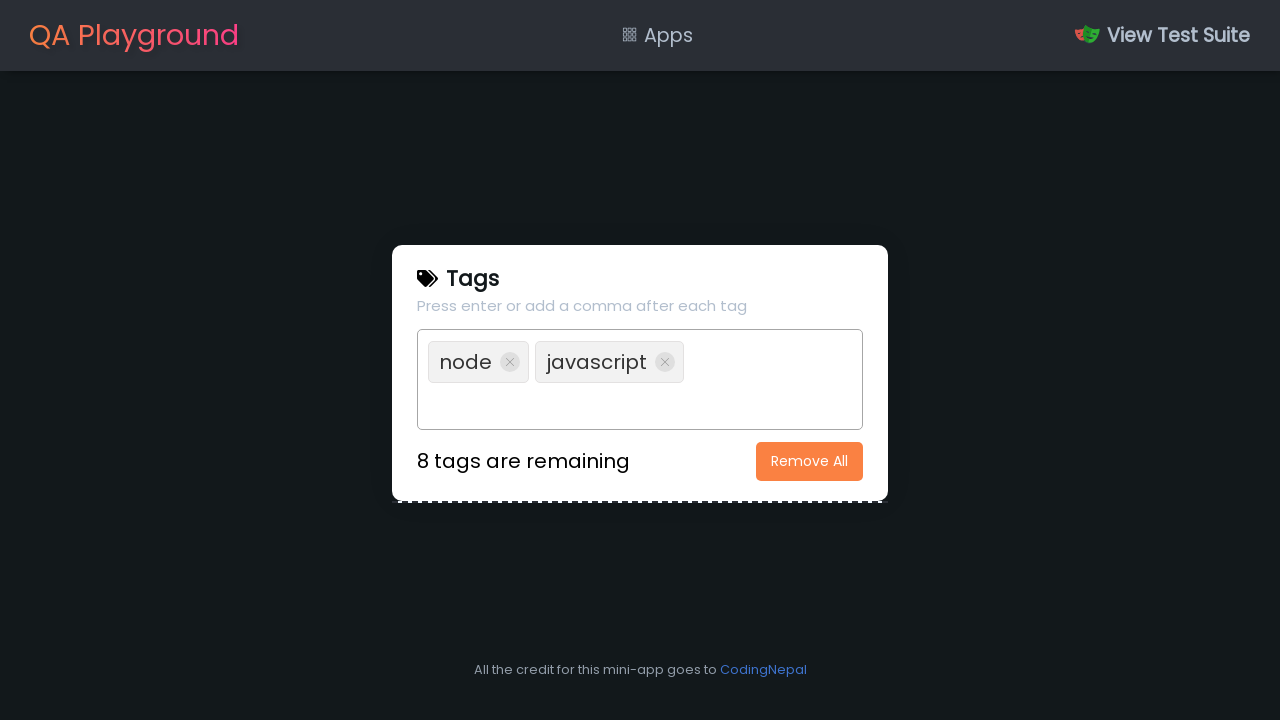

Clicked Remove All button to clear existing tags at (810, 461) on xpath=//button[text()='Remove All']
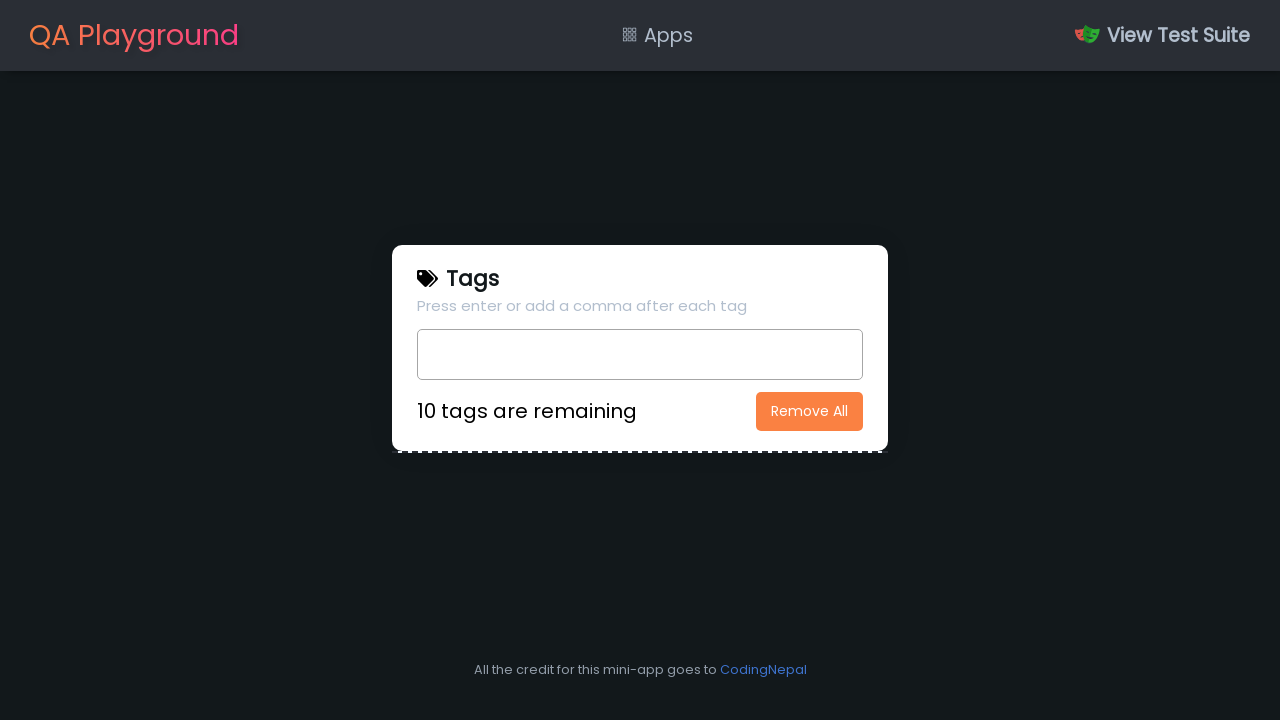

Filled input field with multiple comma-separated tags on //input[@type='text']
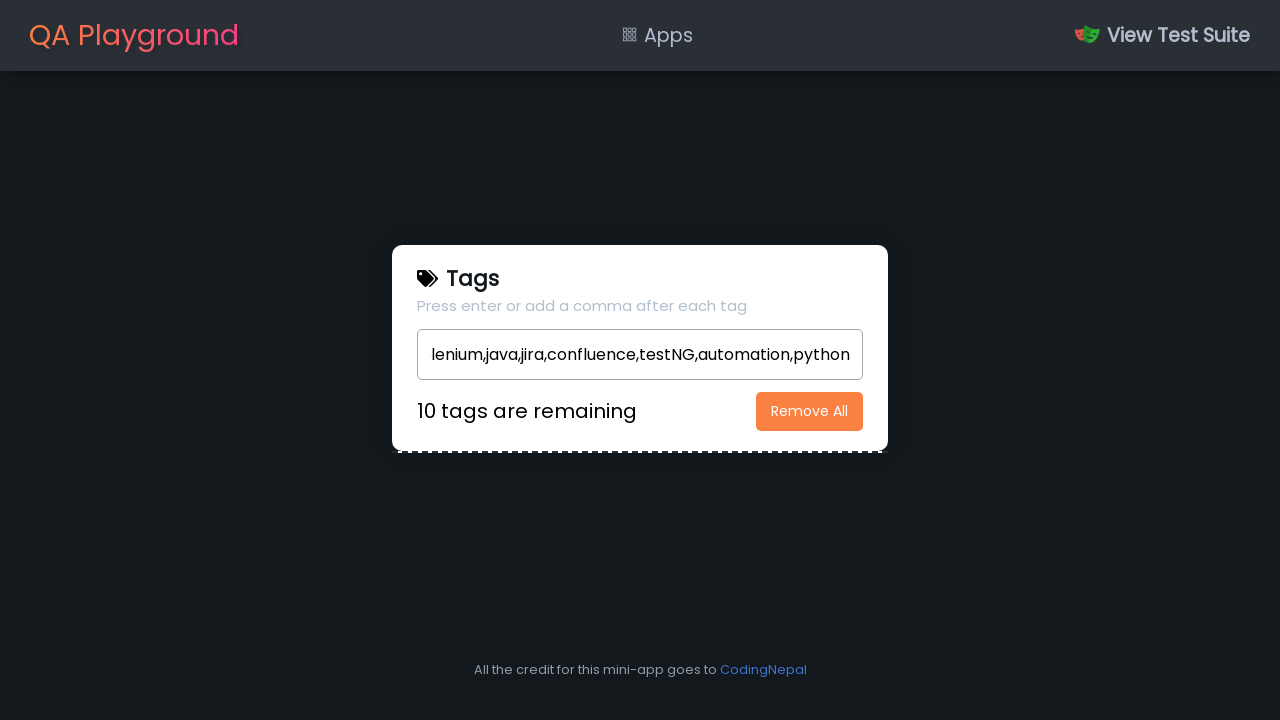

Pressed Enter to add the tags on //input[@type='text']
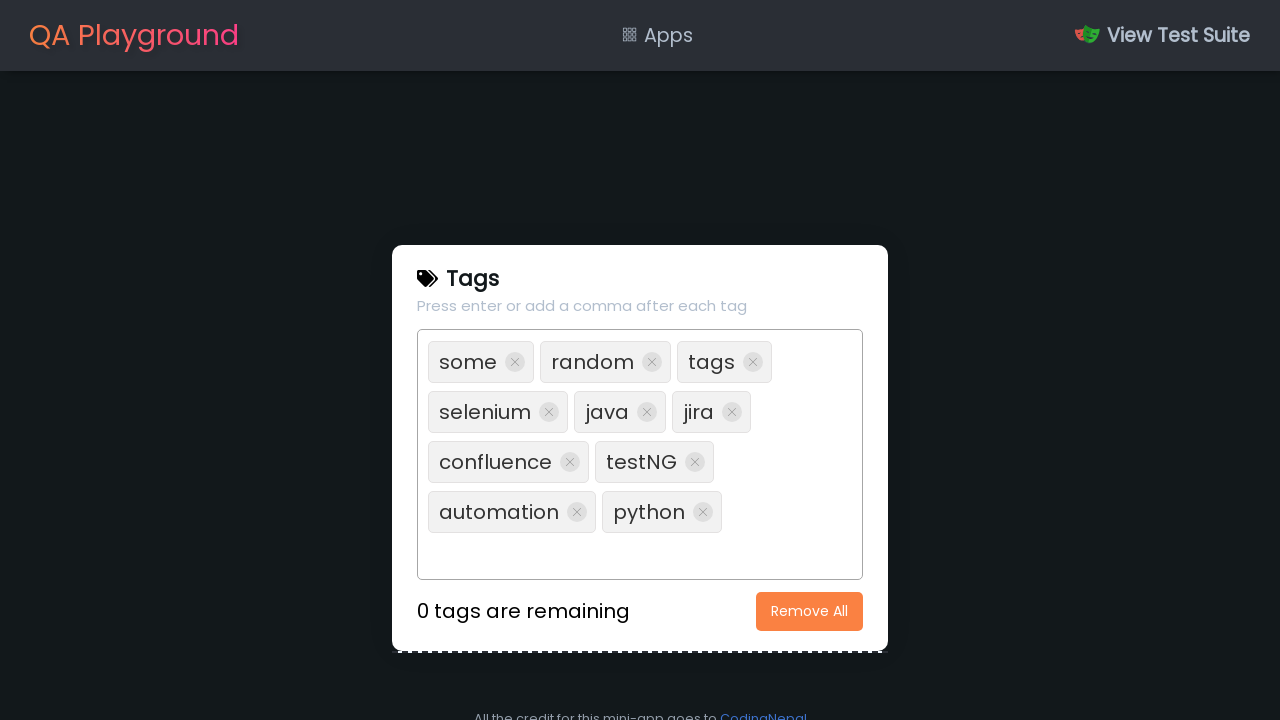

Counted tags after adding - total of 10 tags present
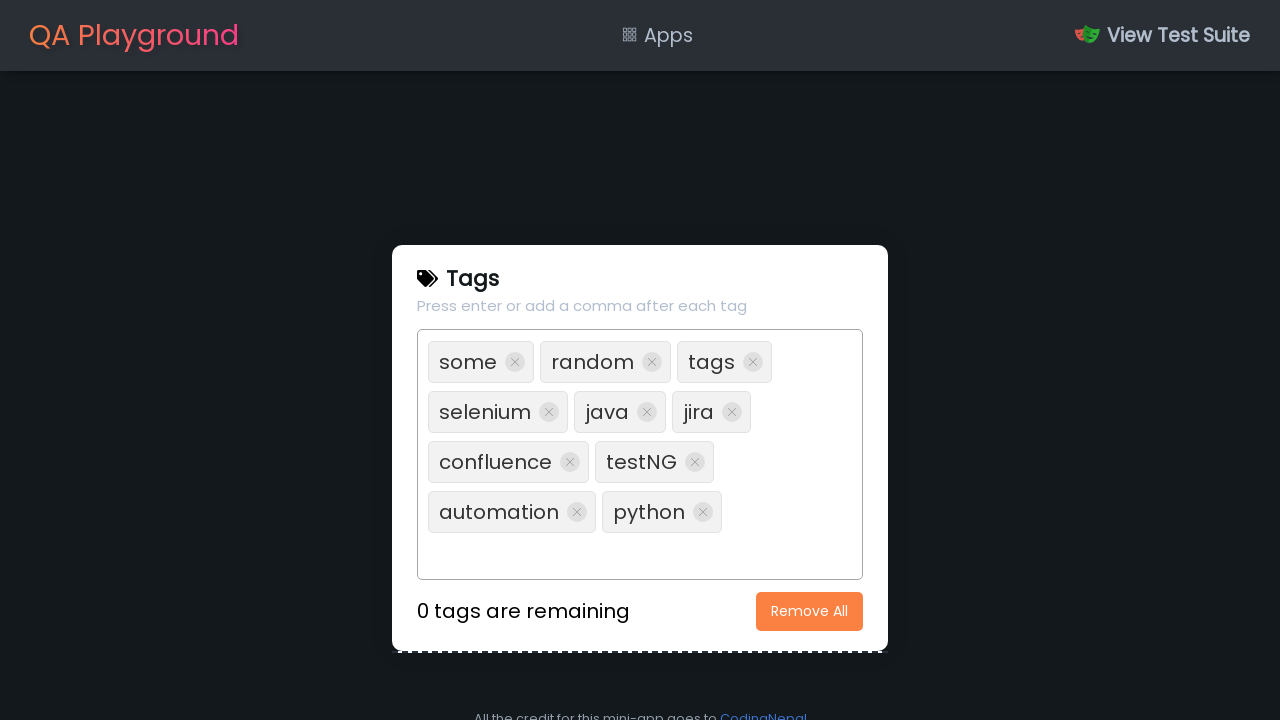

Clicked Remove All button to clear all added tags at (810, 611) on xpath=//button[text()='Remove All']
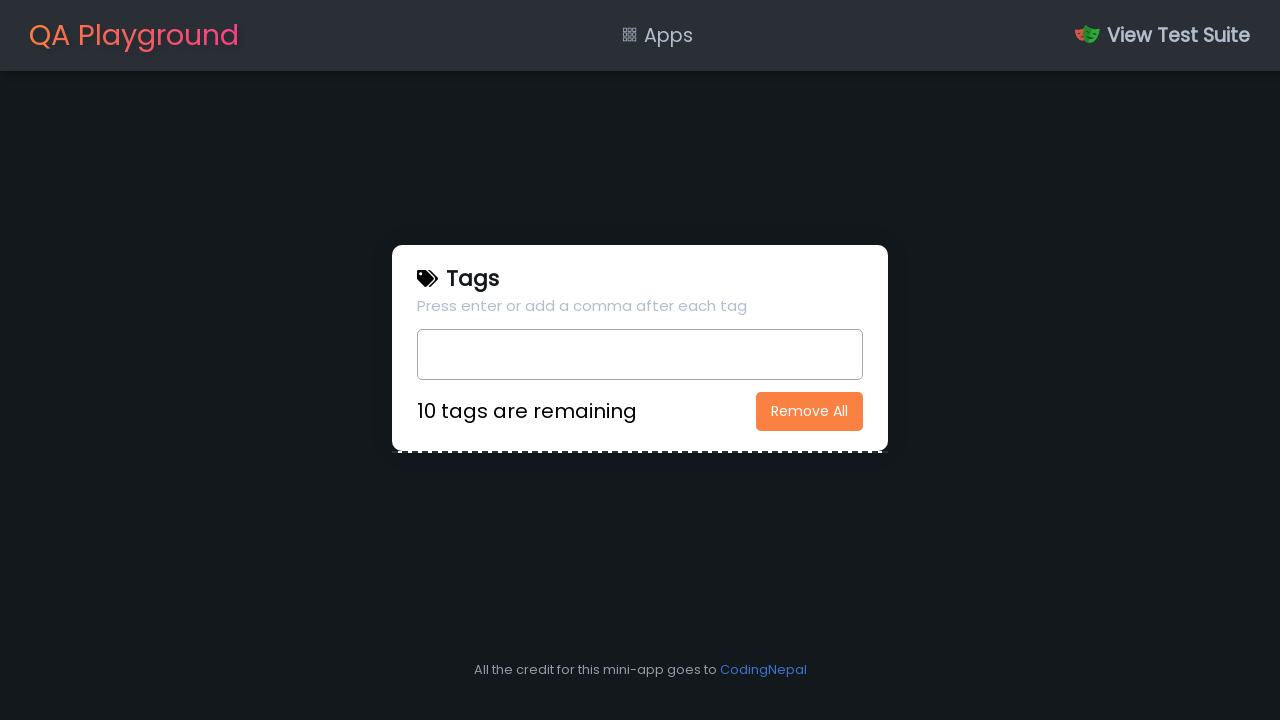

Filled input field with XSS script tag to test prevention on //input[@type='text']
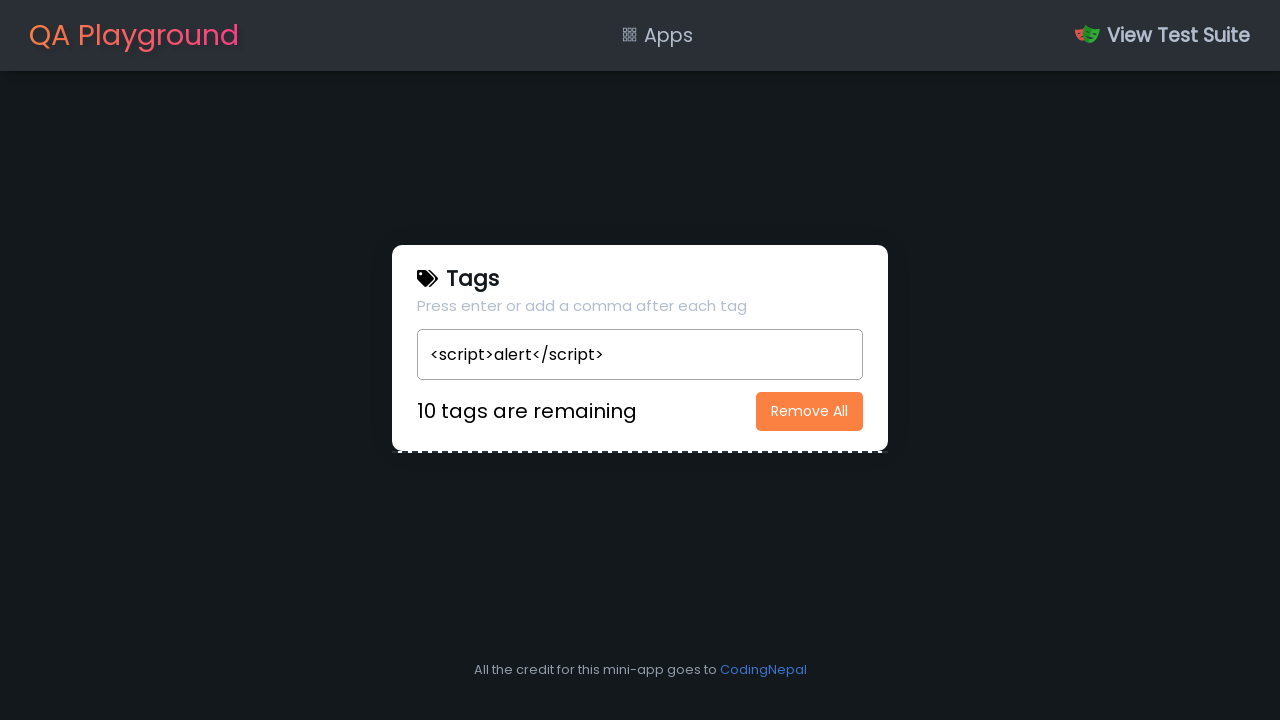

Pressed Enter to attempt adding the script tag on //input[@type='text']
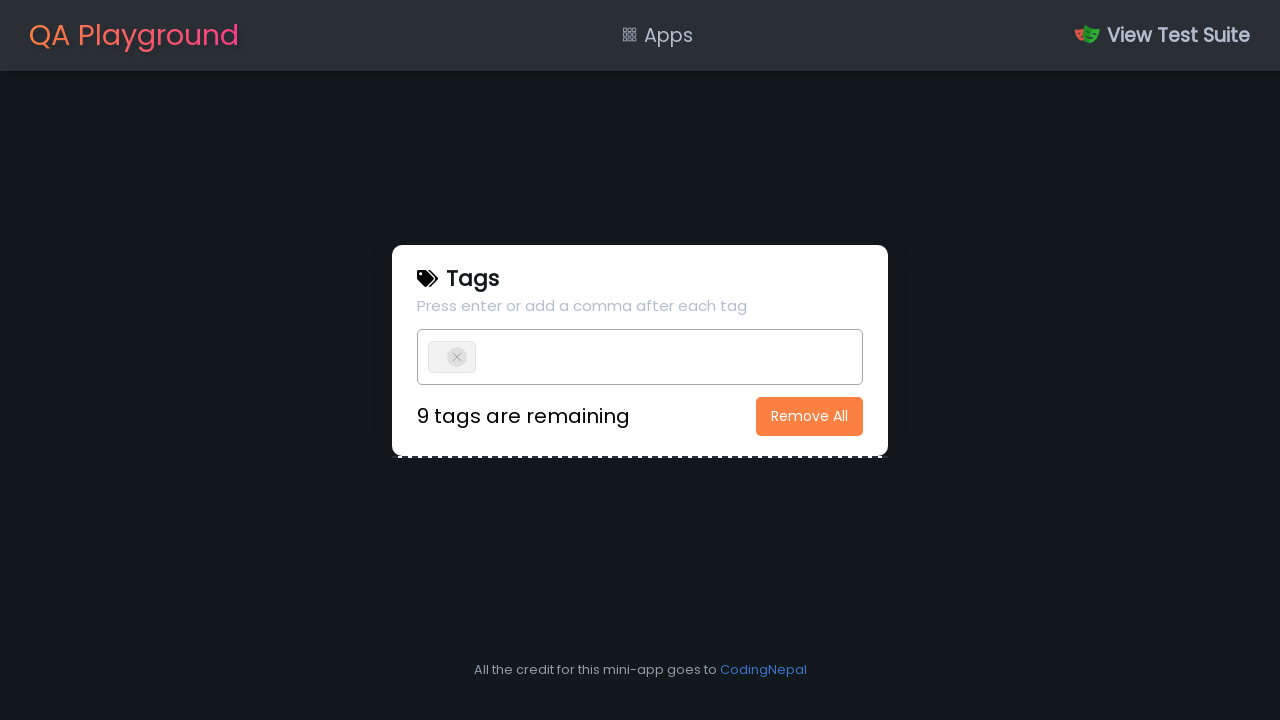

Retrieved alert elements from DOM - found 1 element(s)
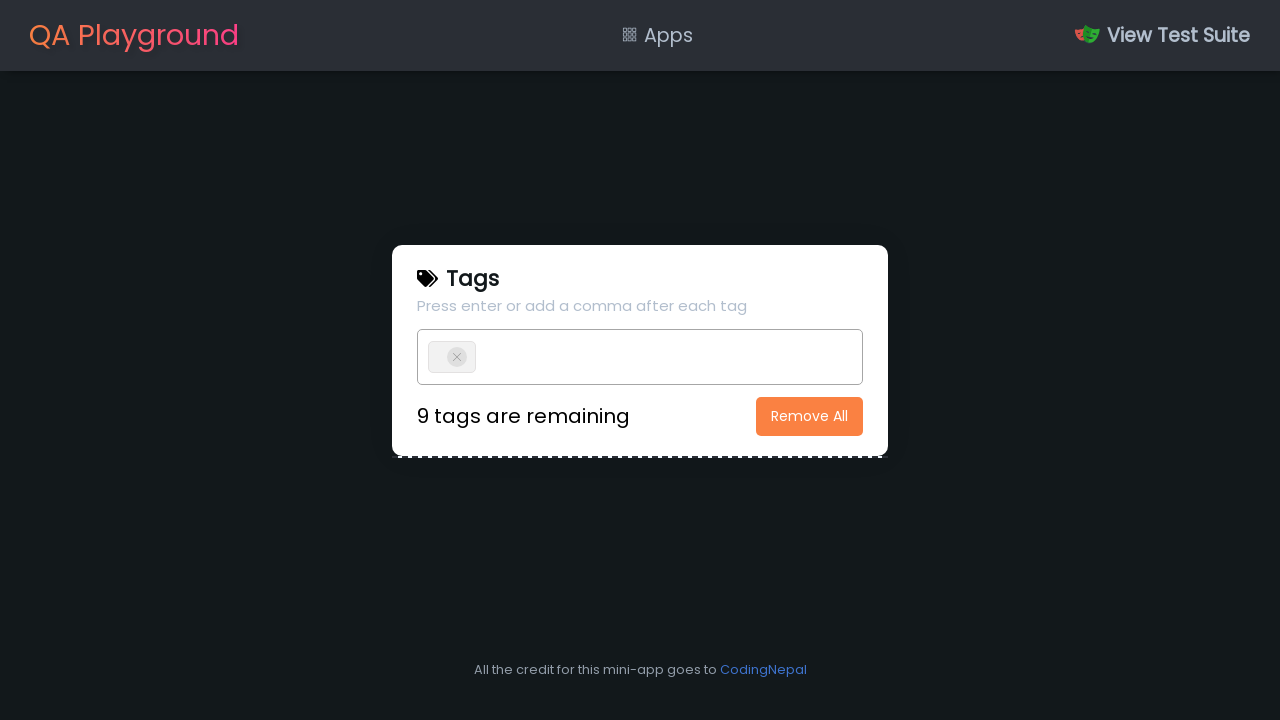

Extracted text from first alert element: '' - XSS prevention confirmed
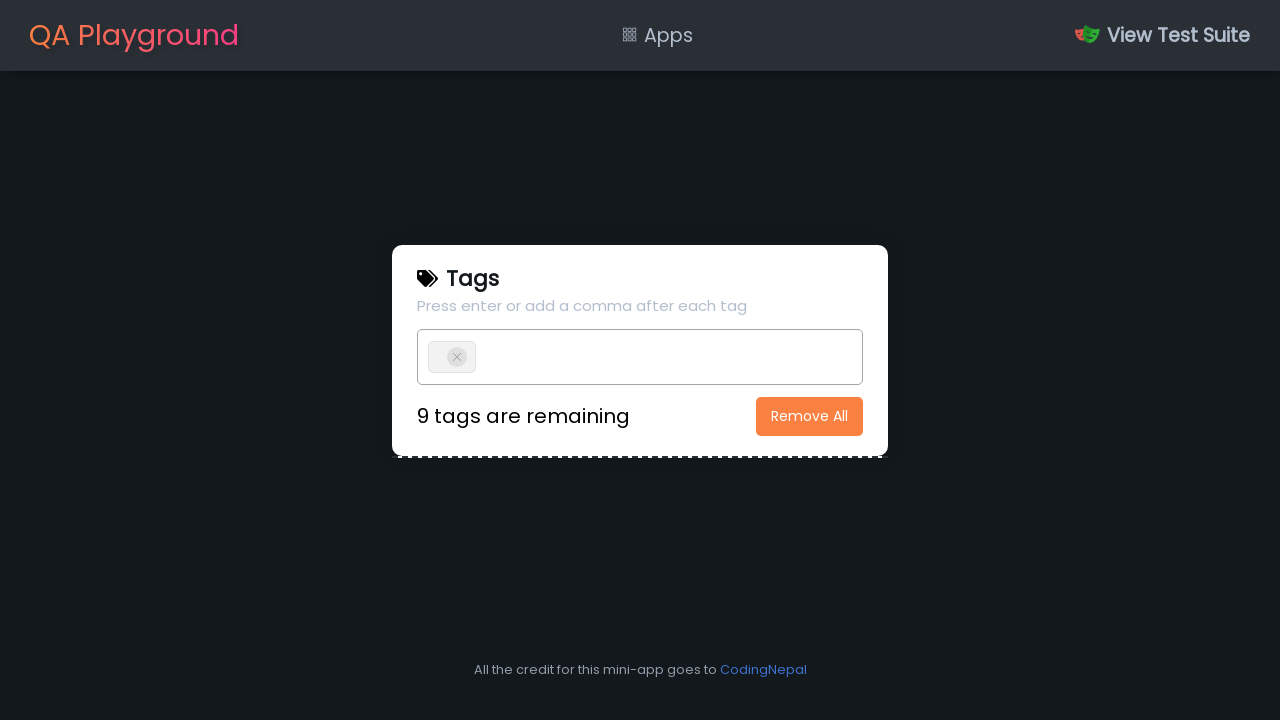

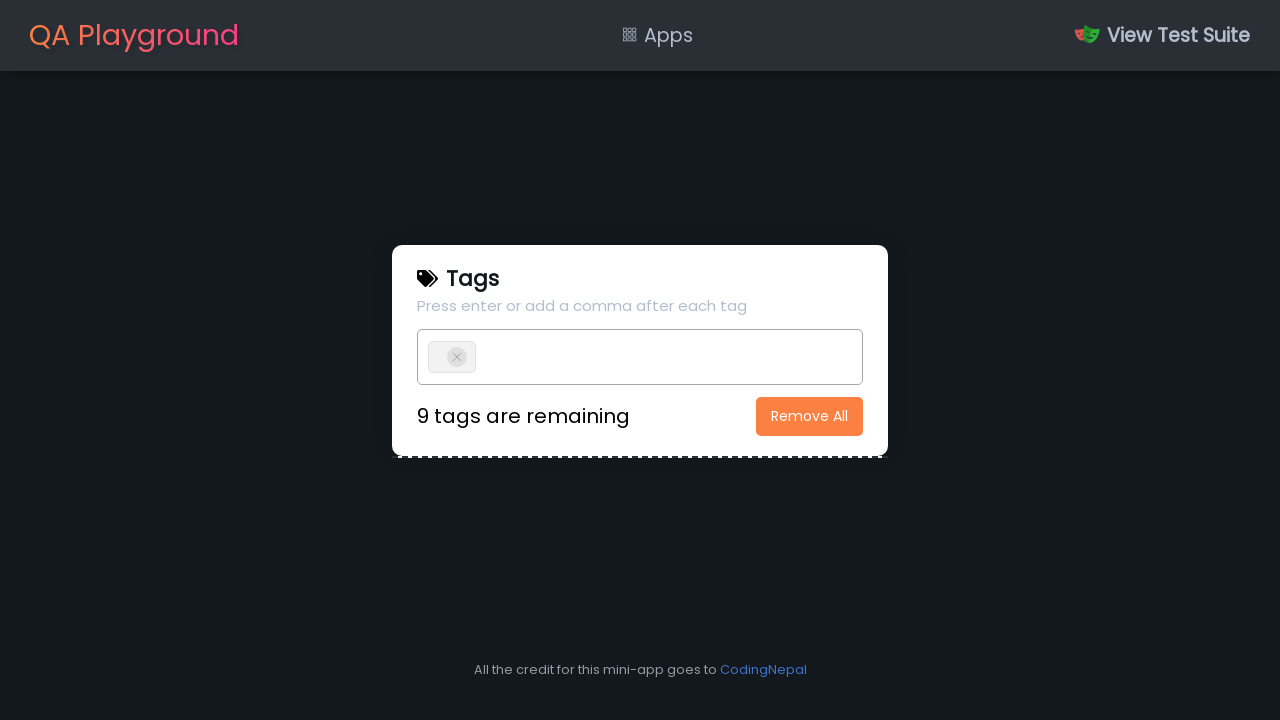